Tests the text box form by filling in name, email, current address, and permanent address fields

Starting URL: https://demoqa.com/text-box

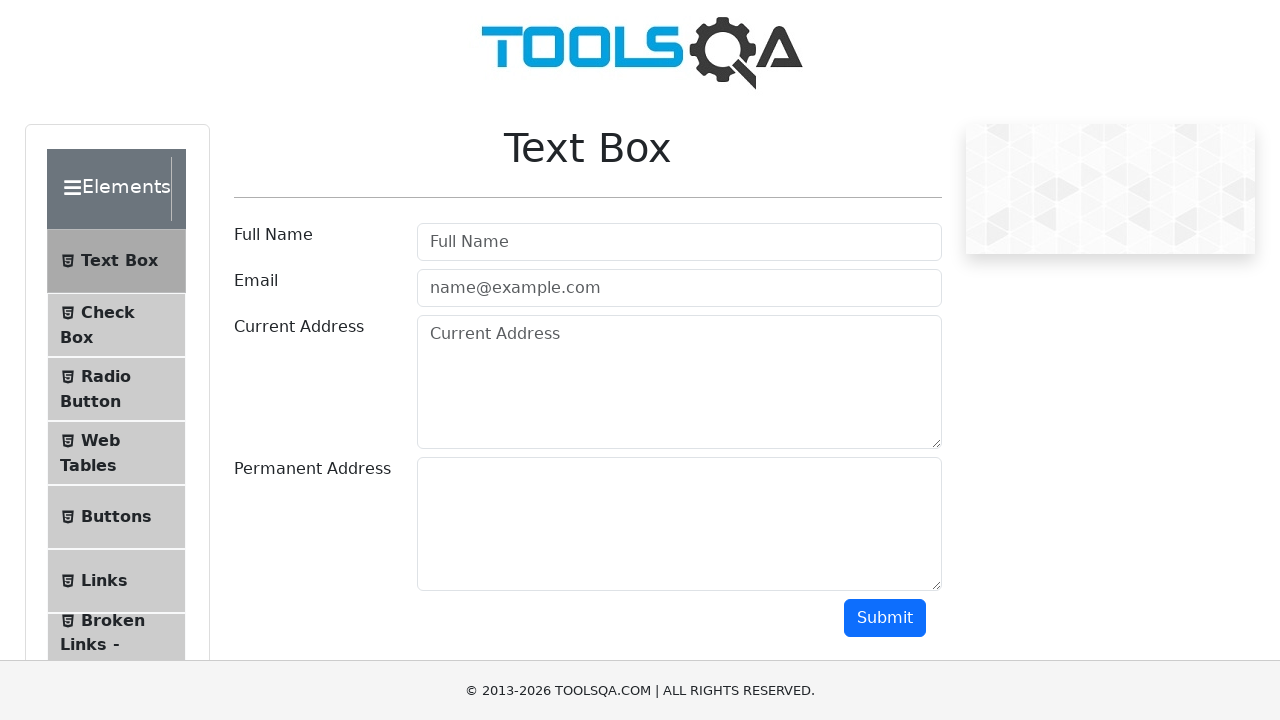

Filled name field with 'Billy' on #userName
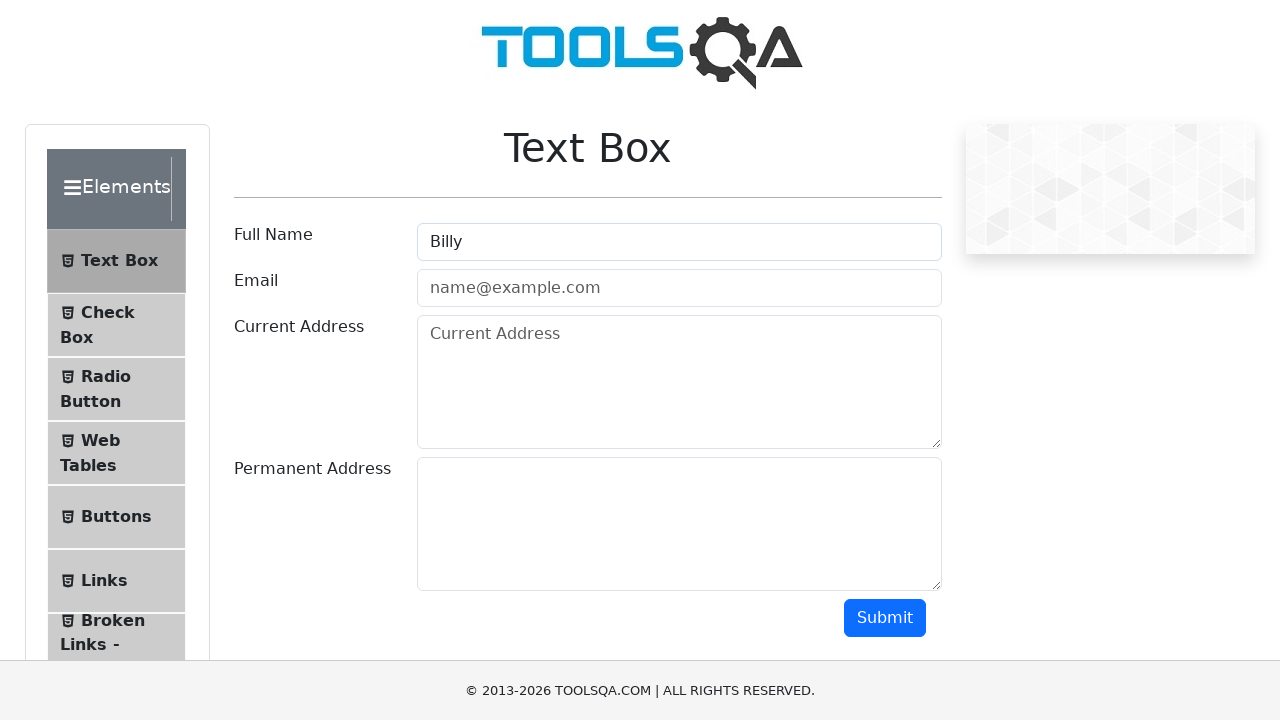

Filled email field with 'bb@mail.ru' on #userEmail
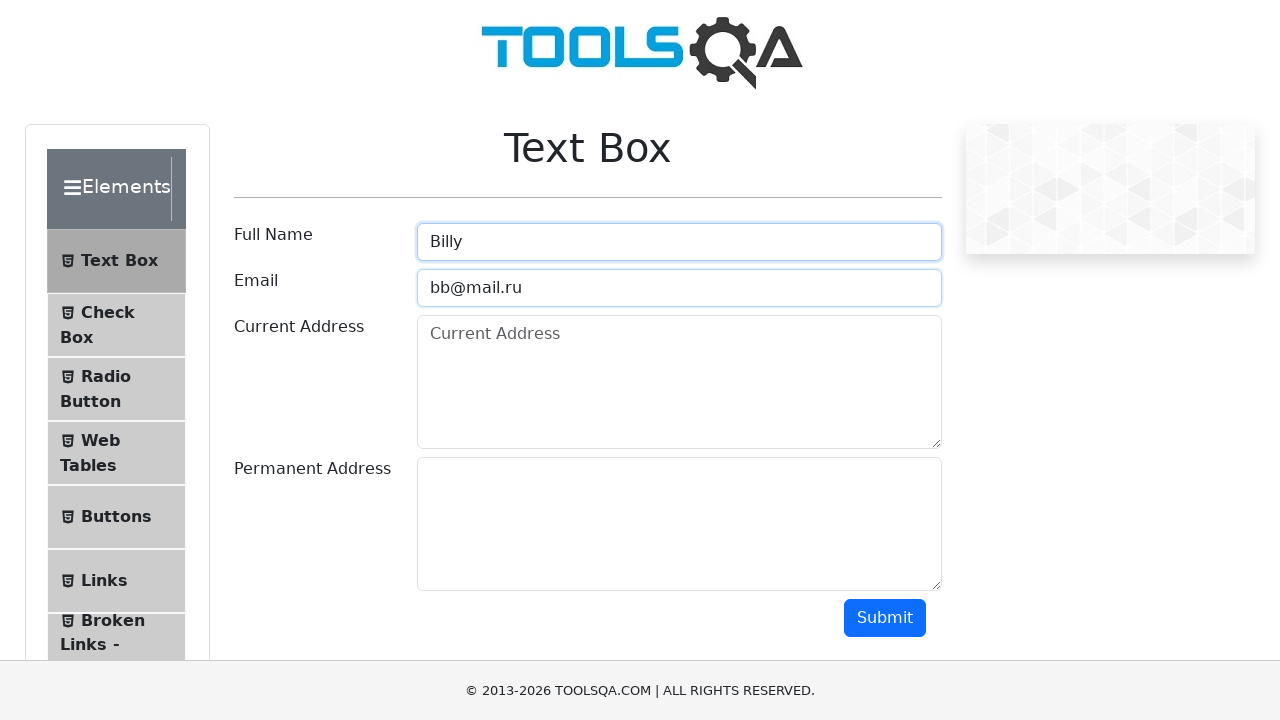

Filled current address field with 'Minsk, Surganova,23' on #currentAddress
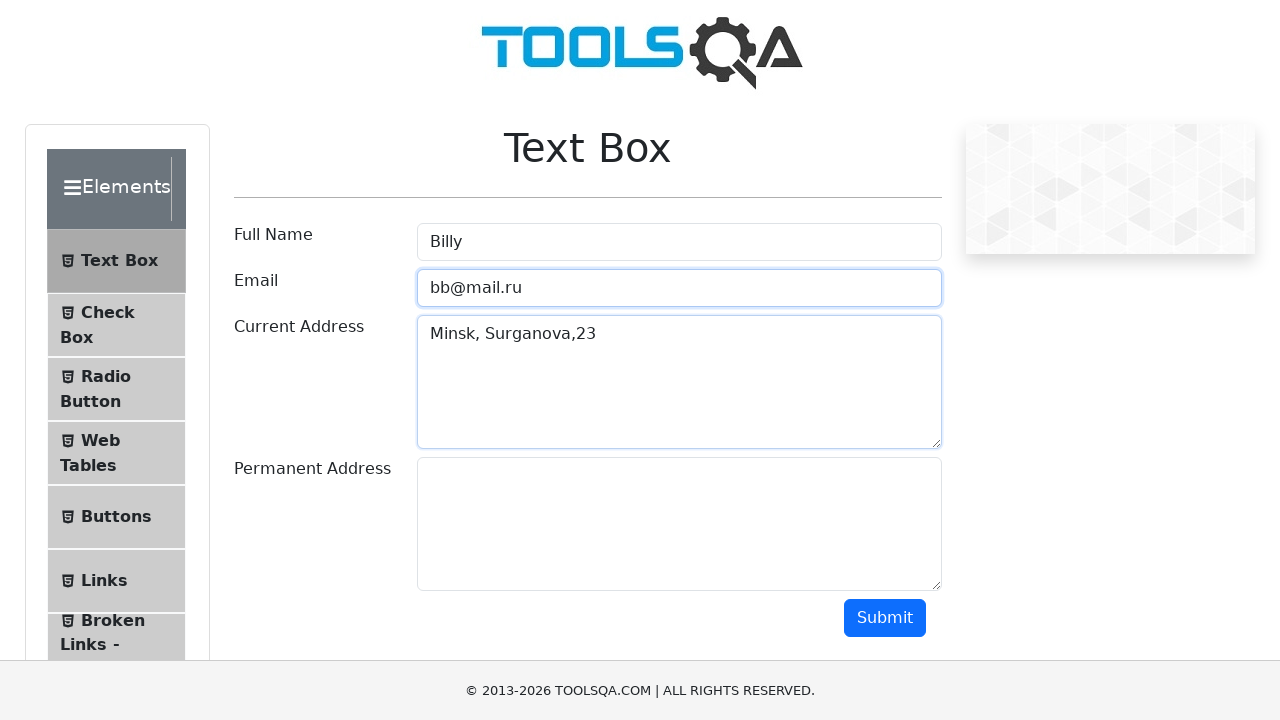

Filled permanent address field with 'Soligorsk, Lenina,10' on #permanentAddress
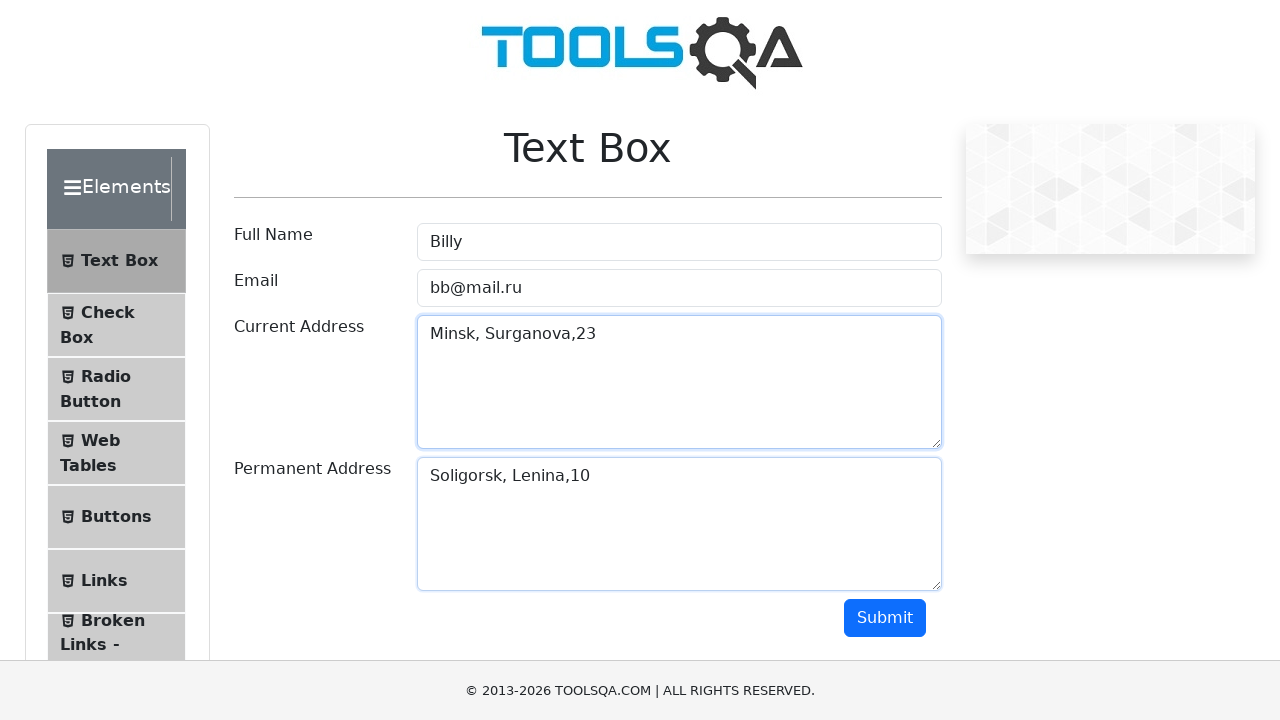

Clicked submit button to submit text box form at (885, 618) on #submit
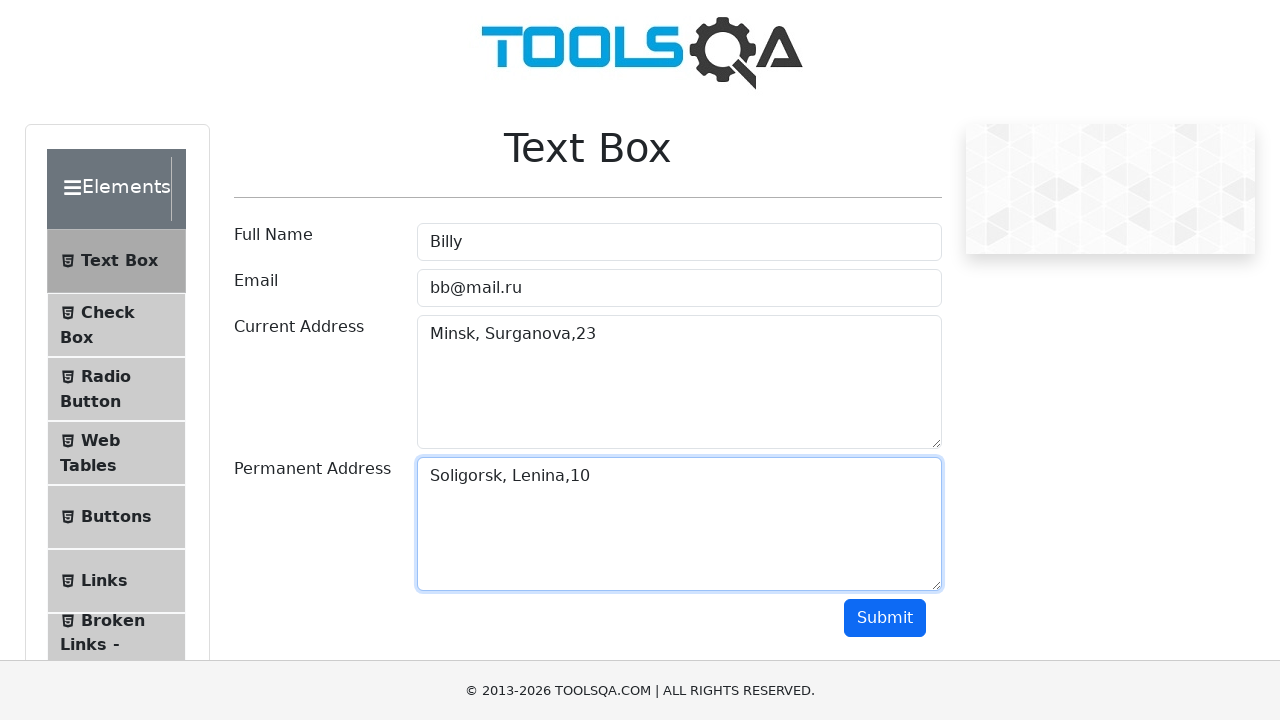

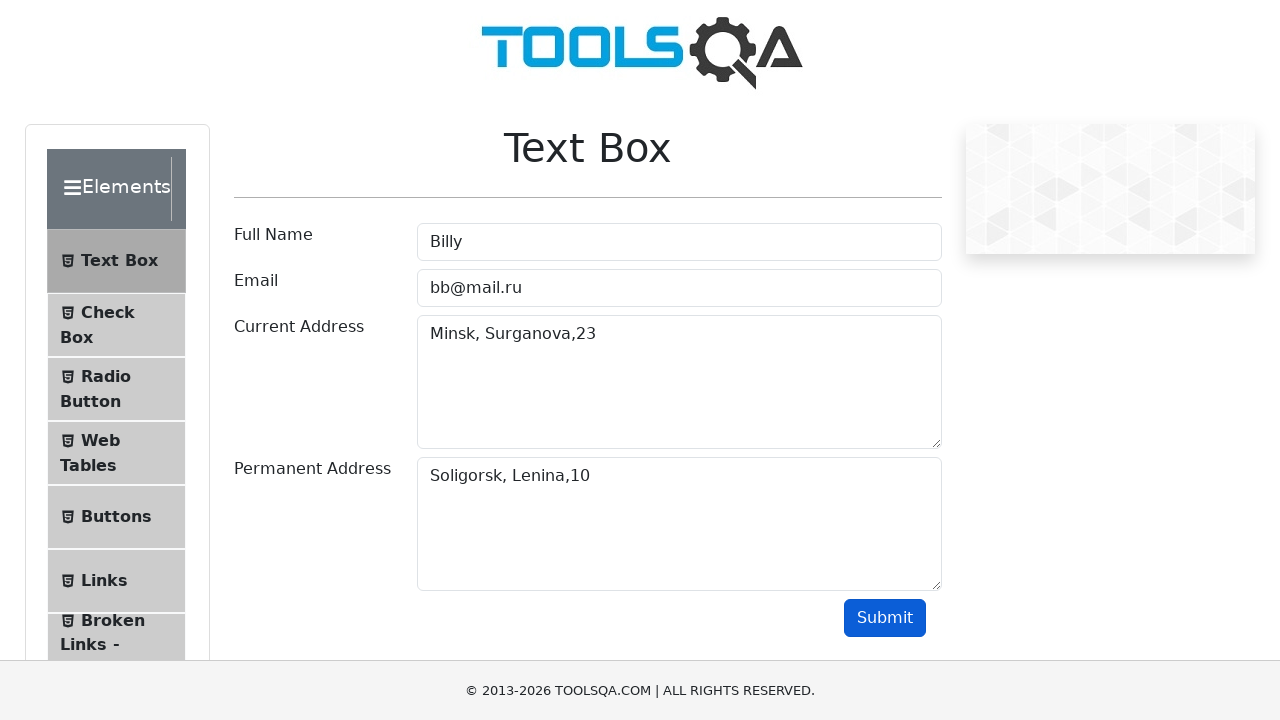